Tests drag and drop functionality on jQuery UI demo page by dragging an element and dropping it onto a target droppable area within an iframe

Starting URL: https://jqueryui.com/droppable/

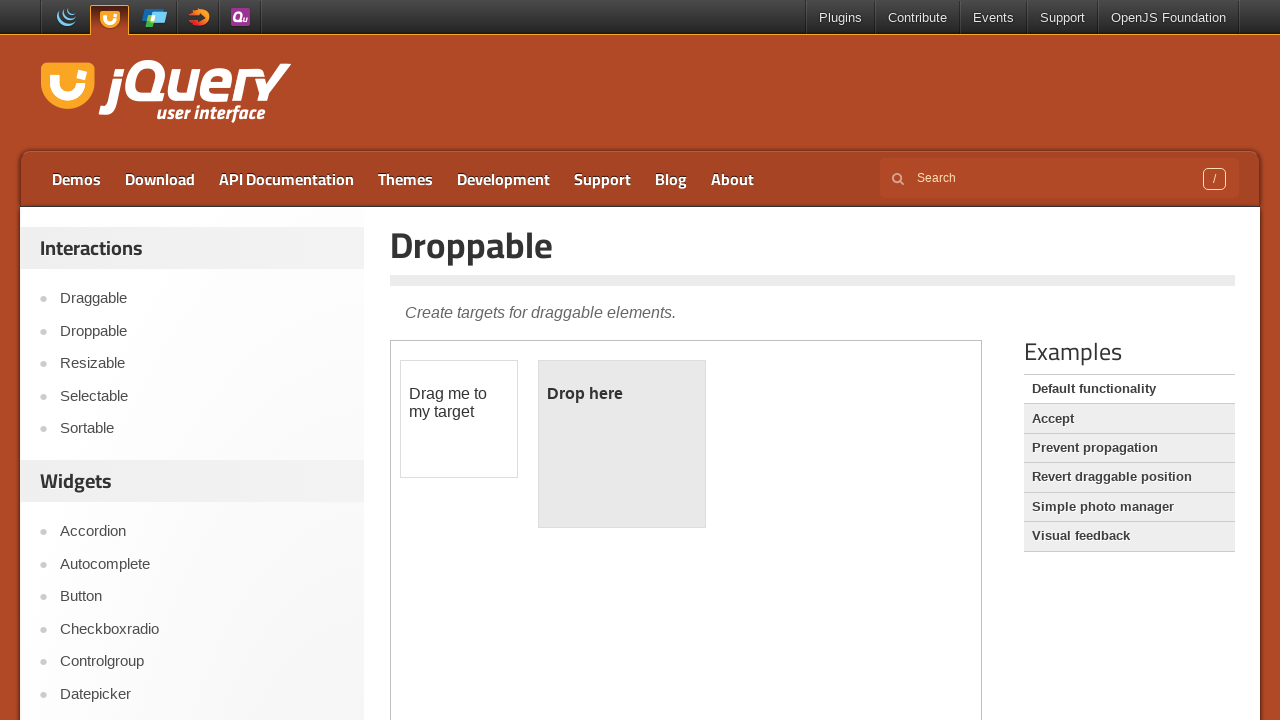

Located iframe containing drag and drop demo
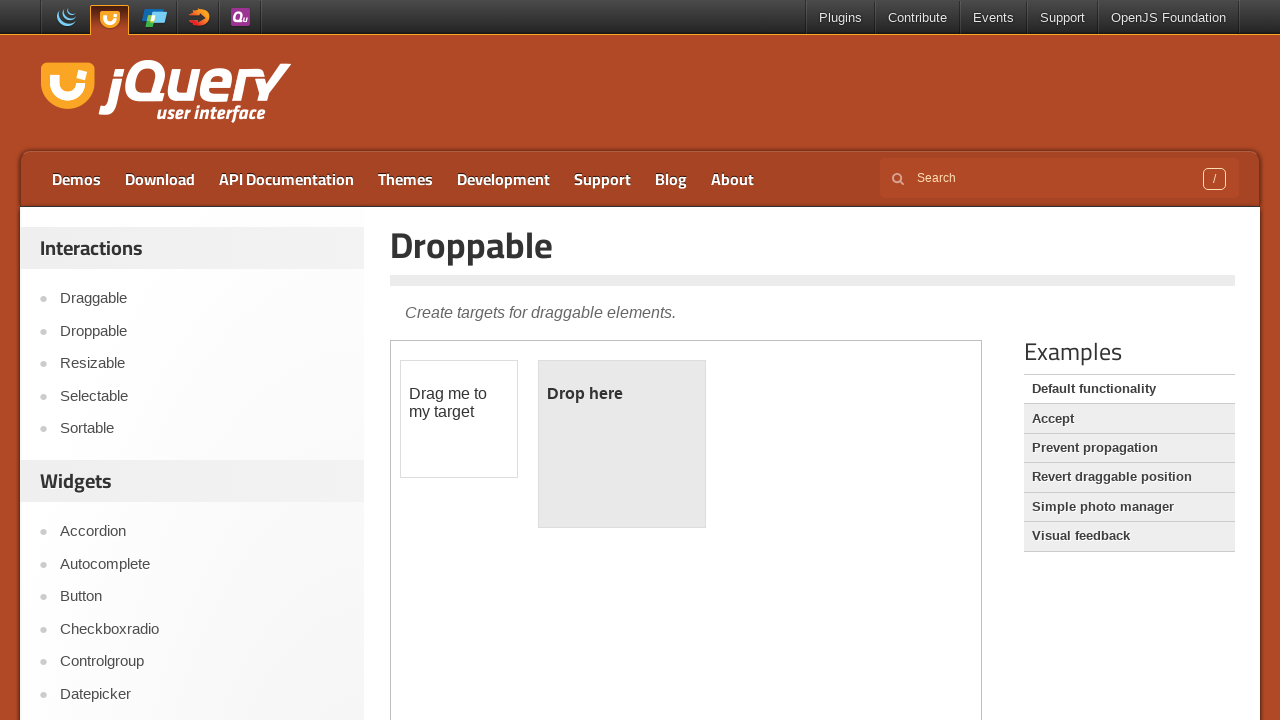

Located draggable element within iframe
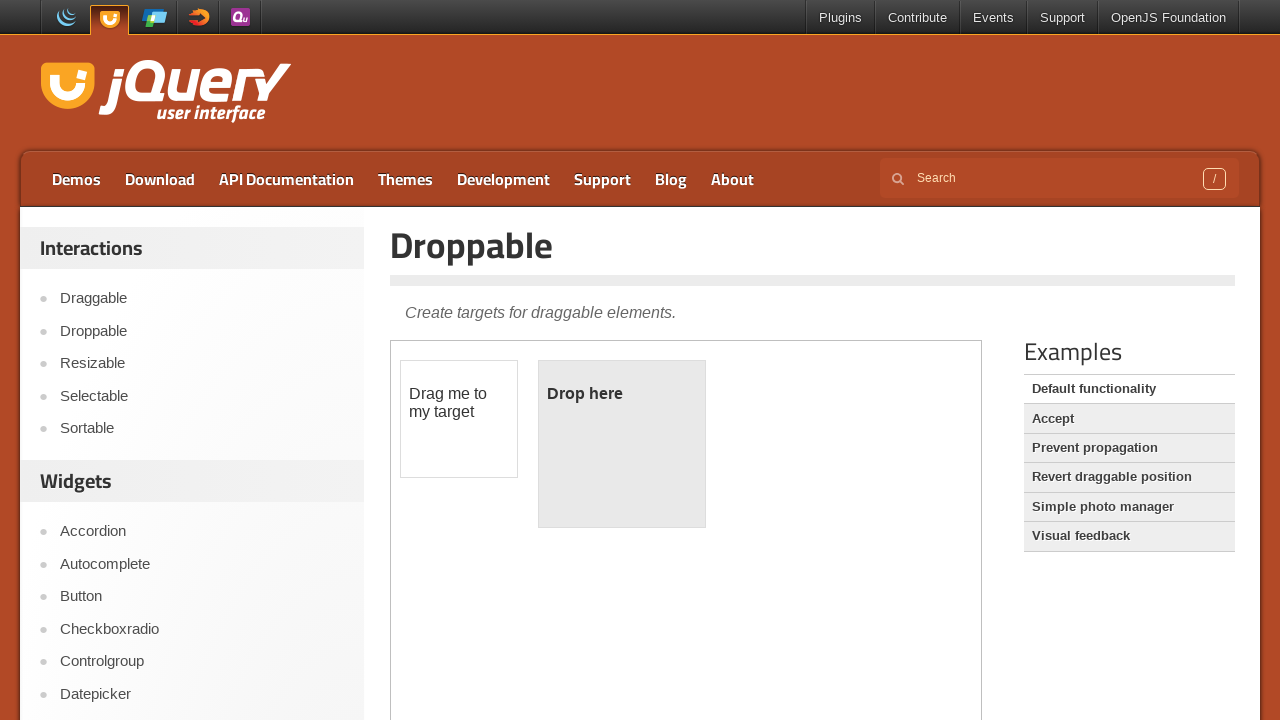

Located droppable target element within iframe
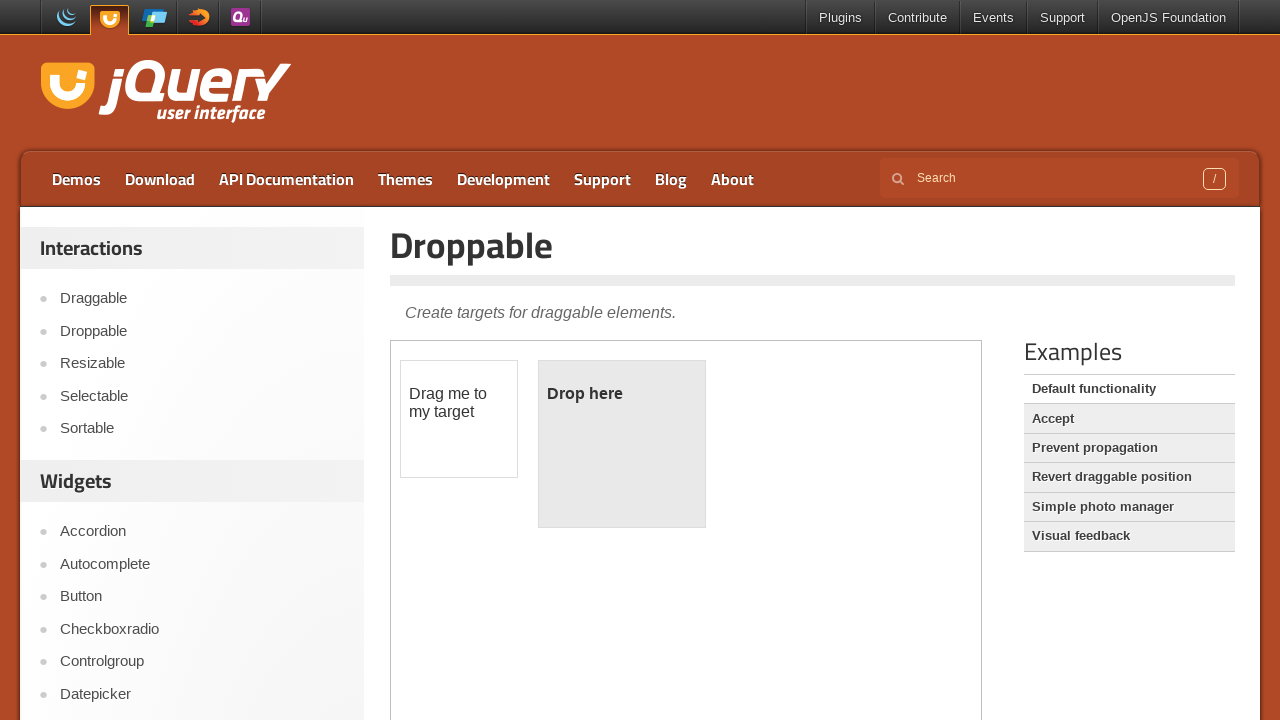

Dragged element onto droppable target area at (622, 444)
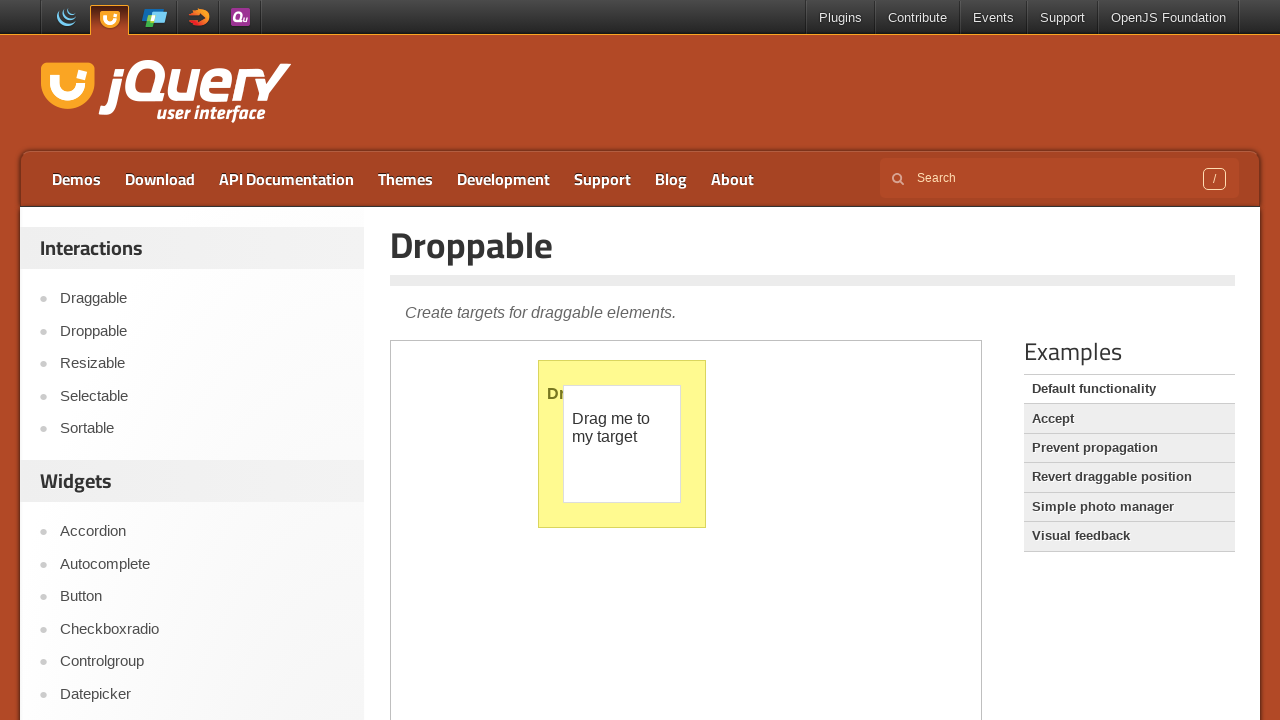

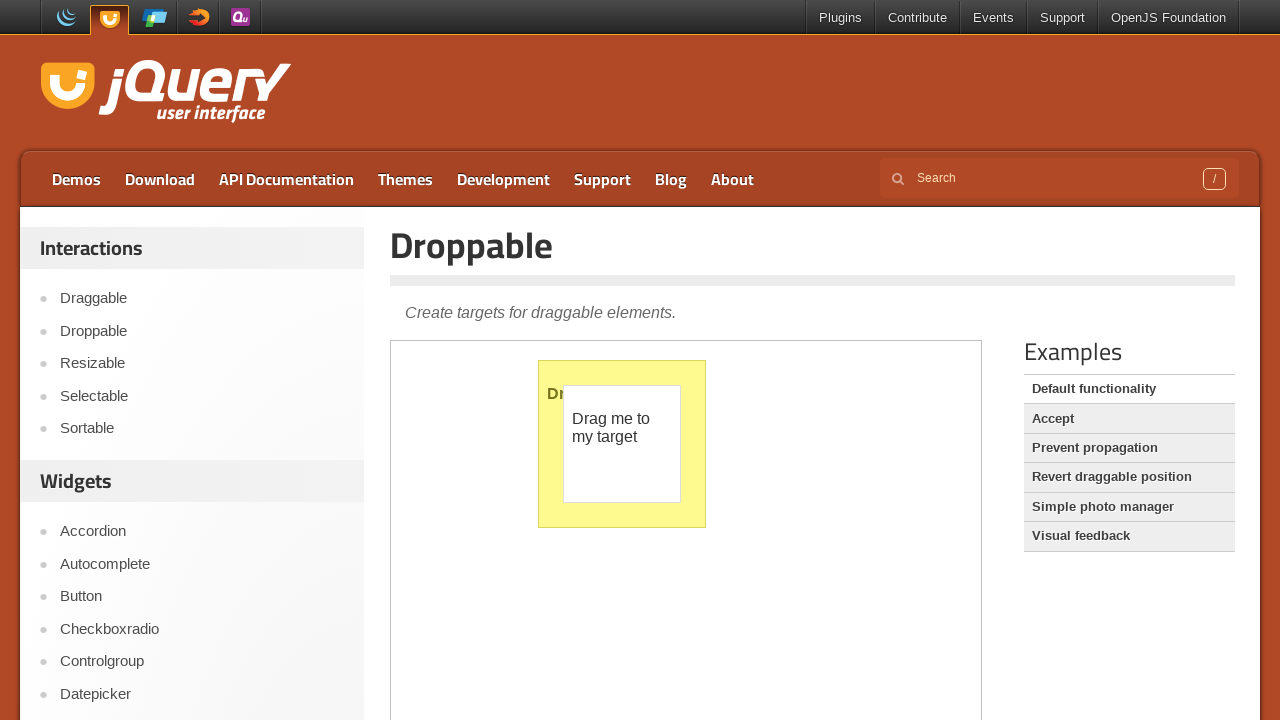